Tests JavaScript alert functionality by clicking the first alert button and accepting the alert dialog

Starting URL: https://the-internet.herokuapp.com/

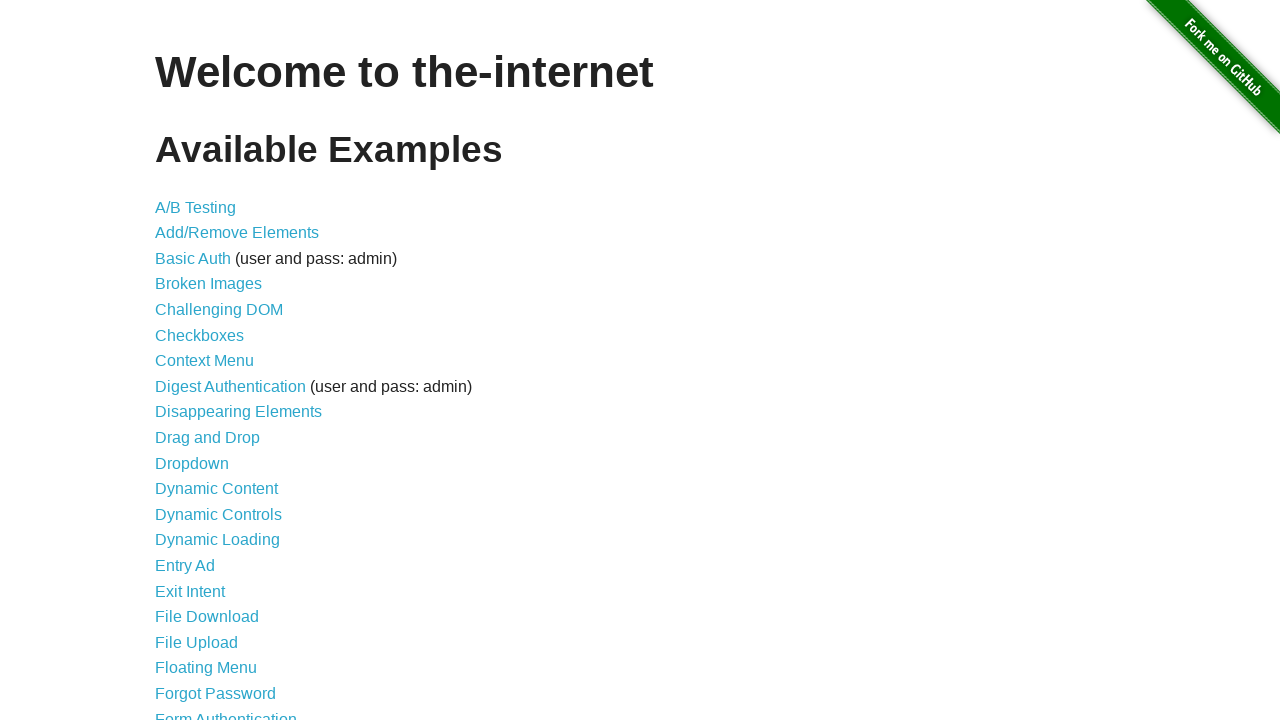

Clicked on JavaScript Alerts link at (214, 361) on xpath=//*[text()='JavaScript Alerts']
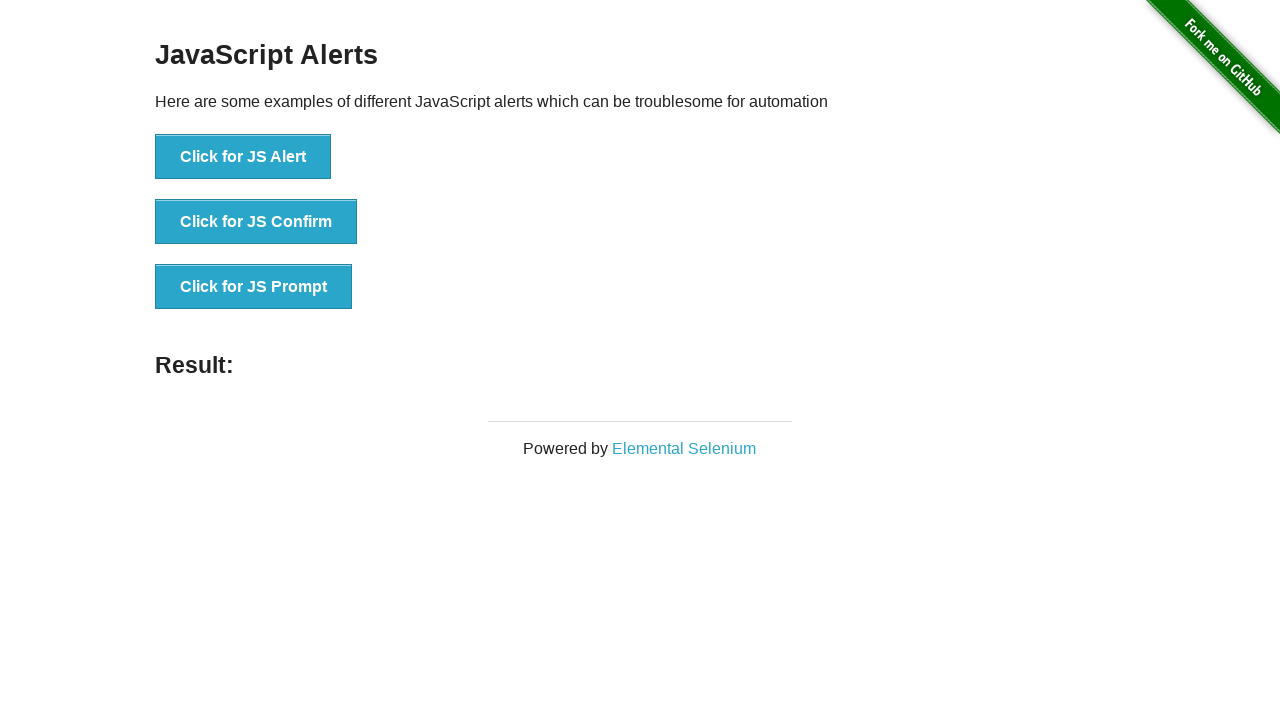

Waited for first alert button to load
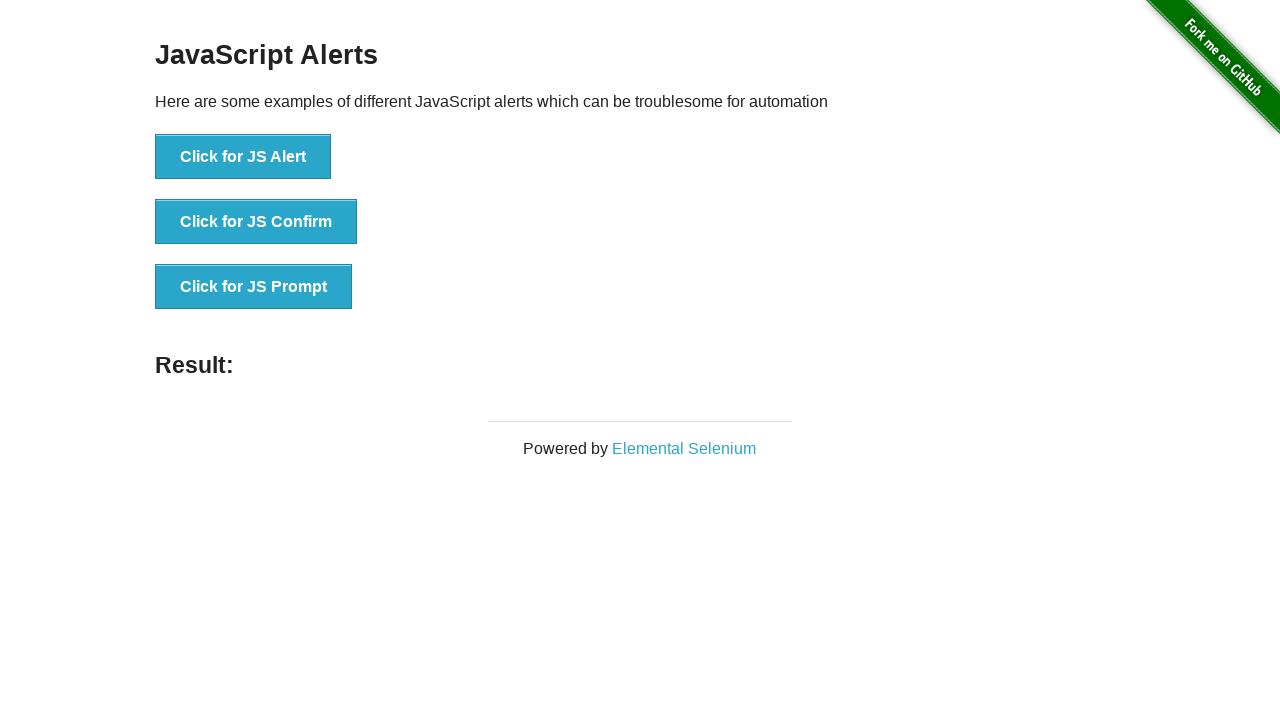

Set up dialog handler to accept alerts
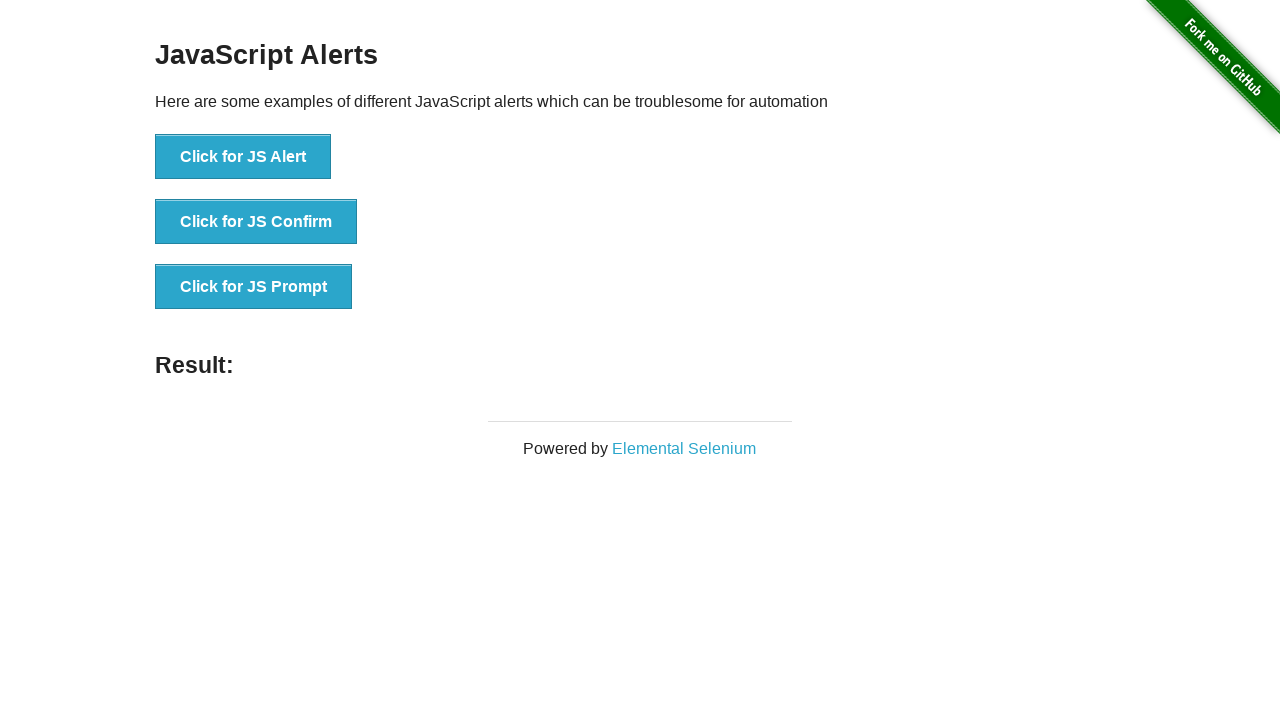

Clicked the first alert button to trigger JavaScript alert at (243, 157) on (//button)[1]
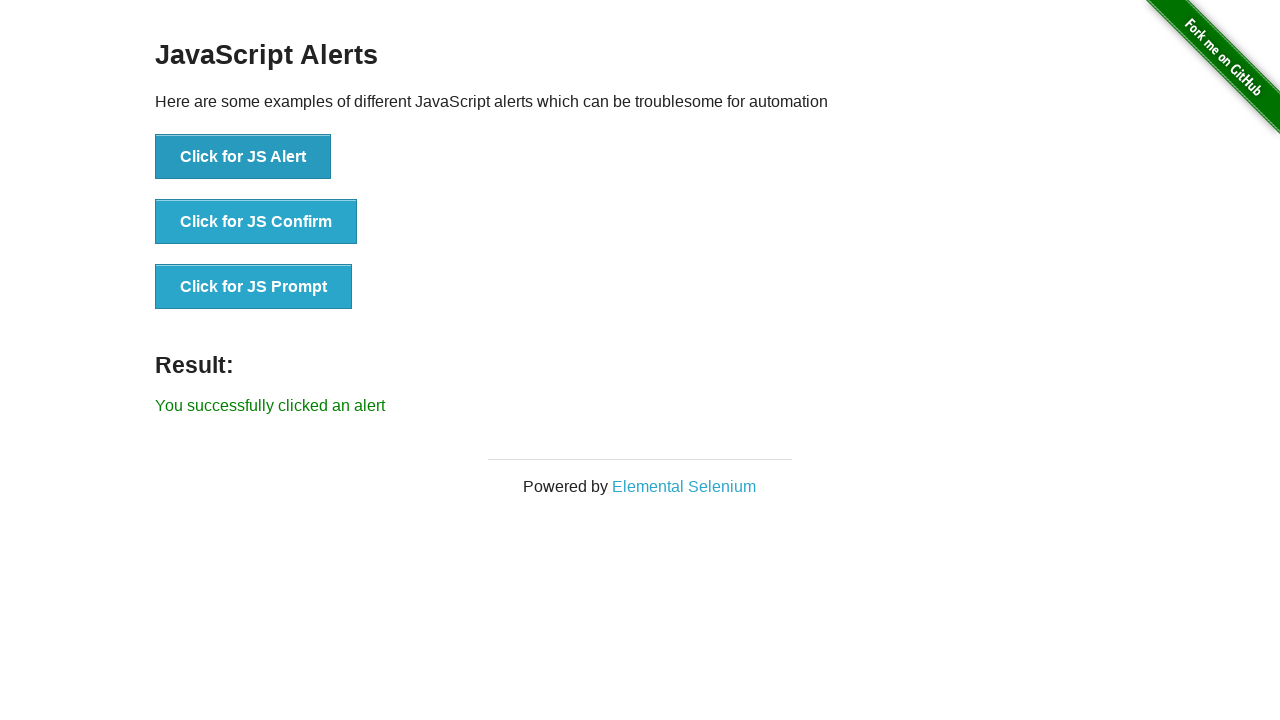

Alert was accepted and result message appeared
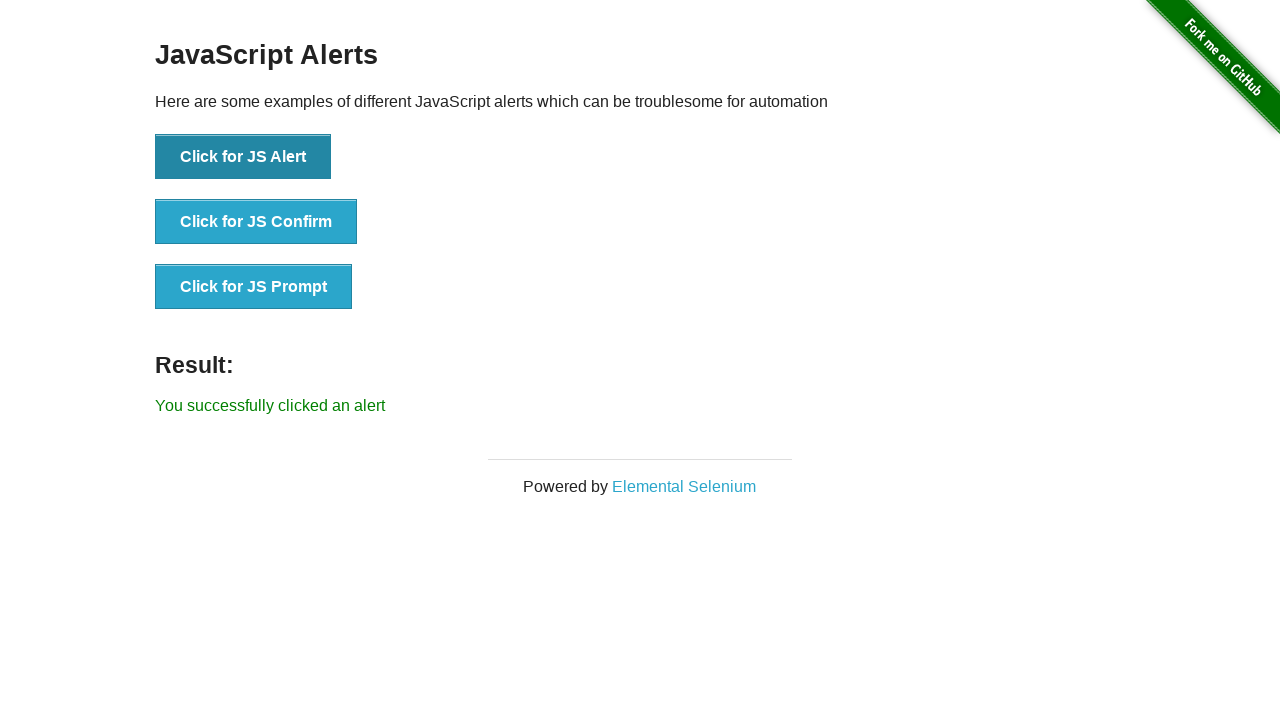

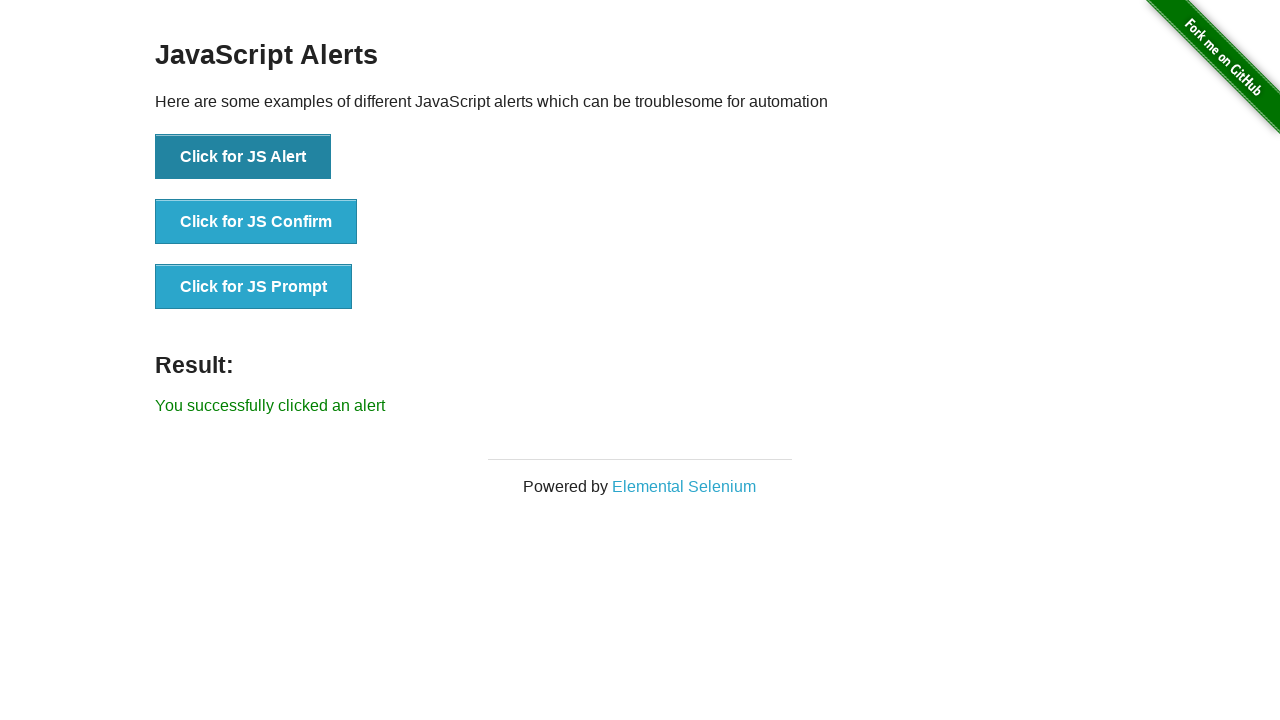